Scrolls to and verifies the Platform heading is visible on the page.

Starting URL: https://www.recodesolutions.com

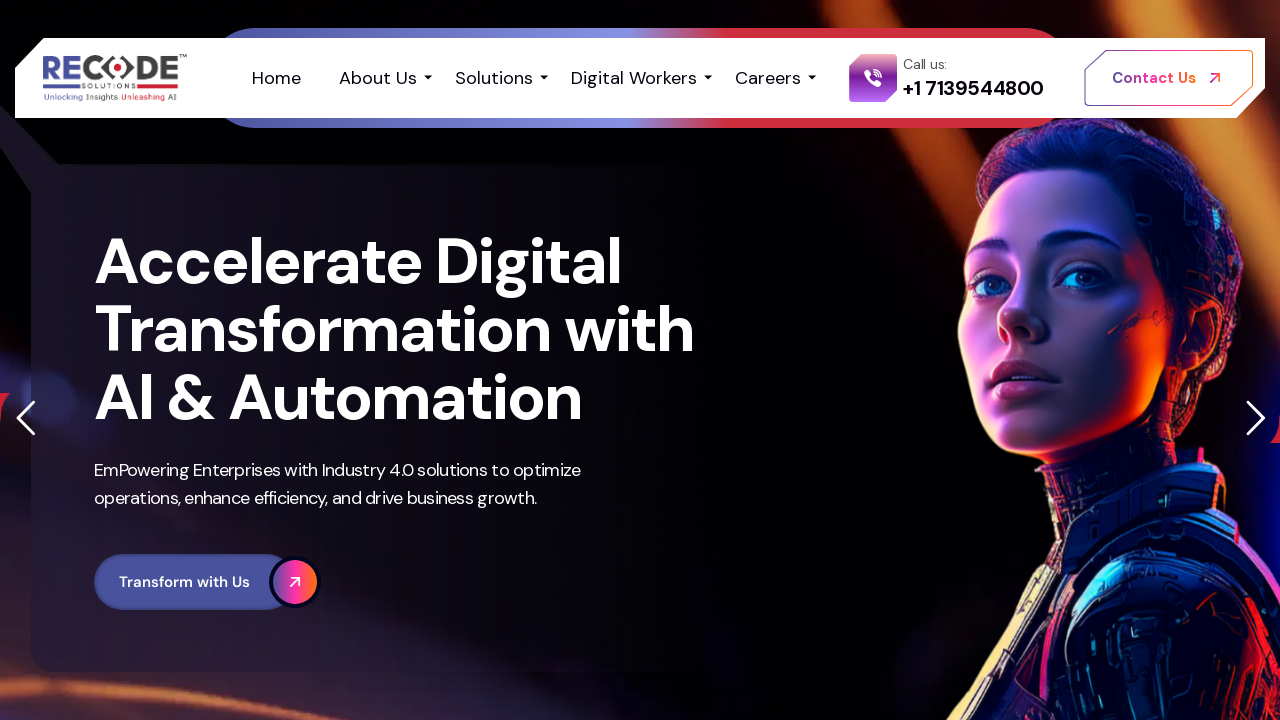

Located Platform heading element using XPath
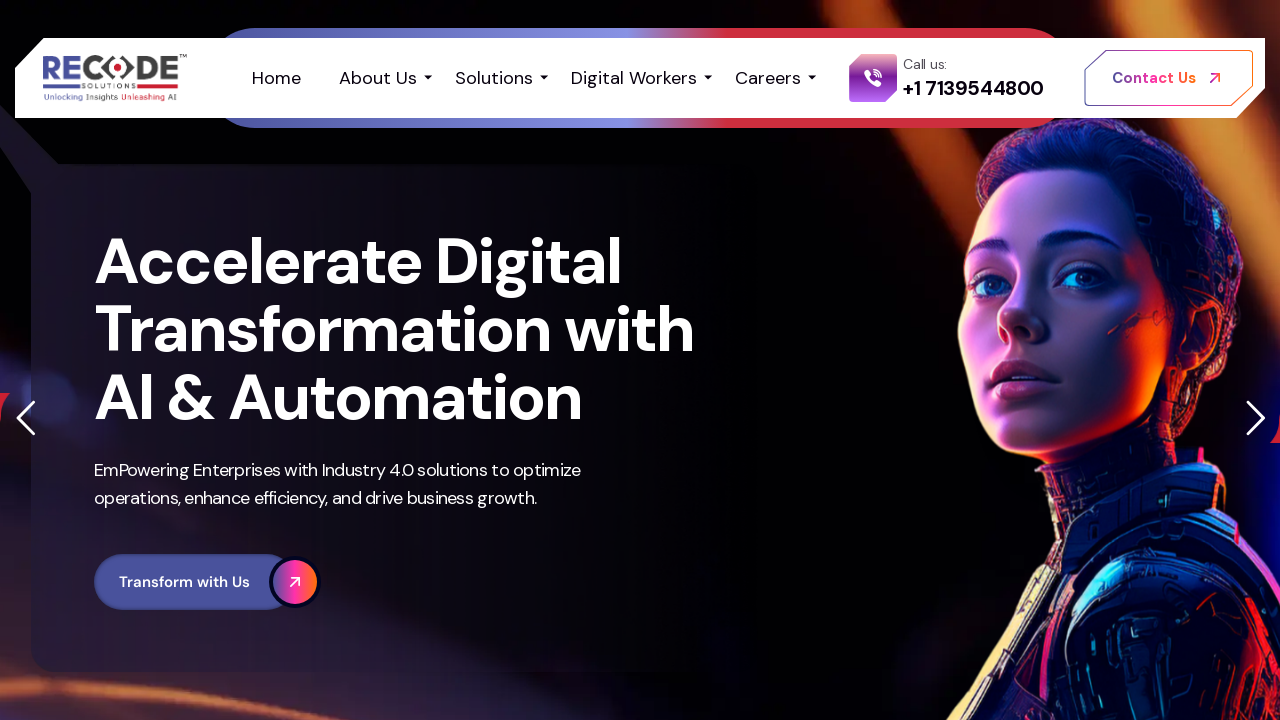

Scrolled to Platform heading if needed
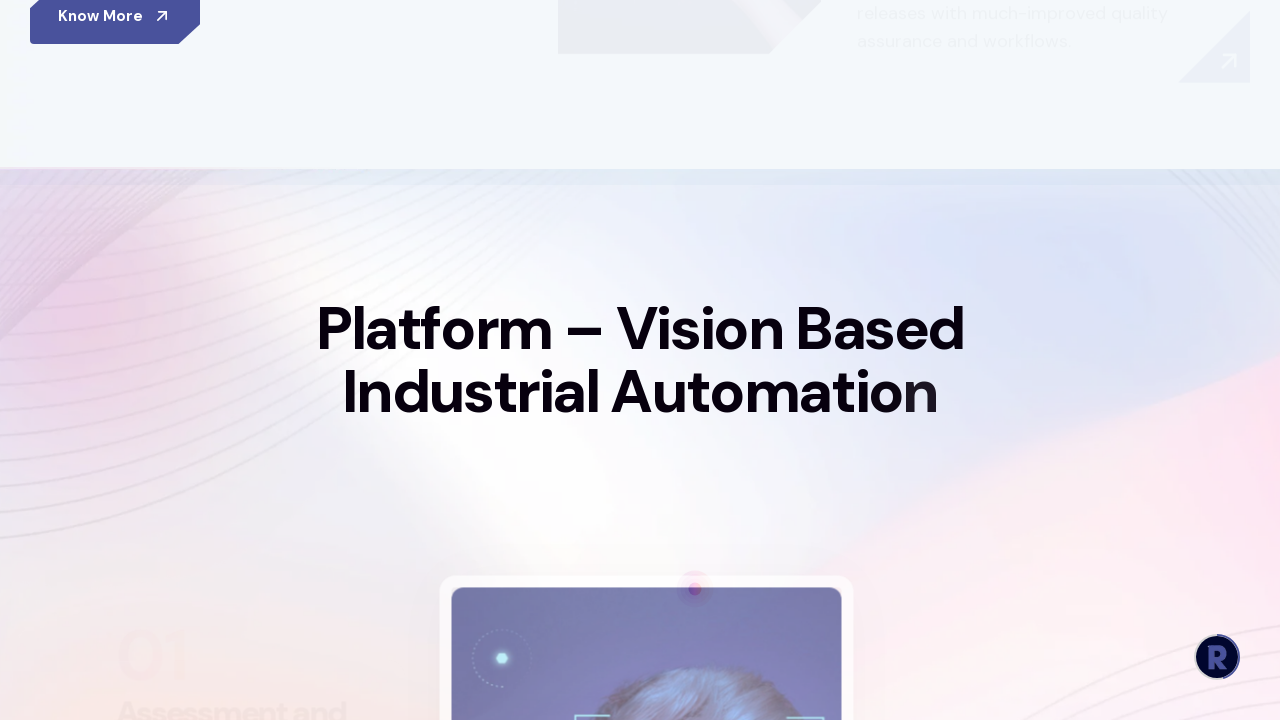

Verified Platform heading is visible
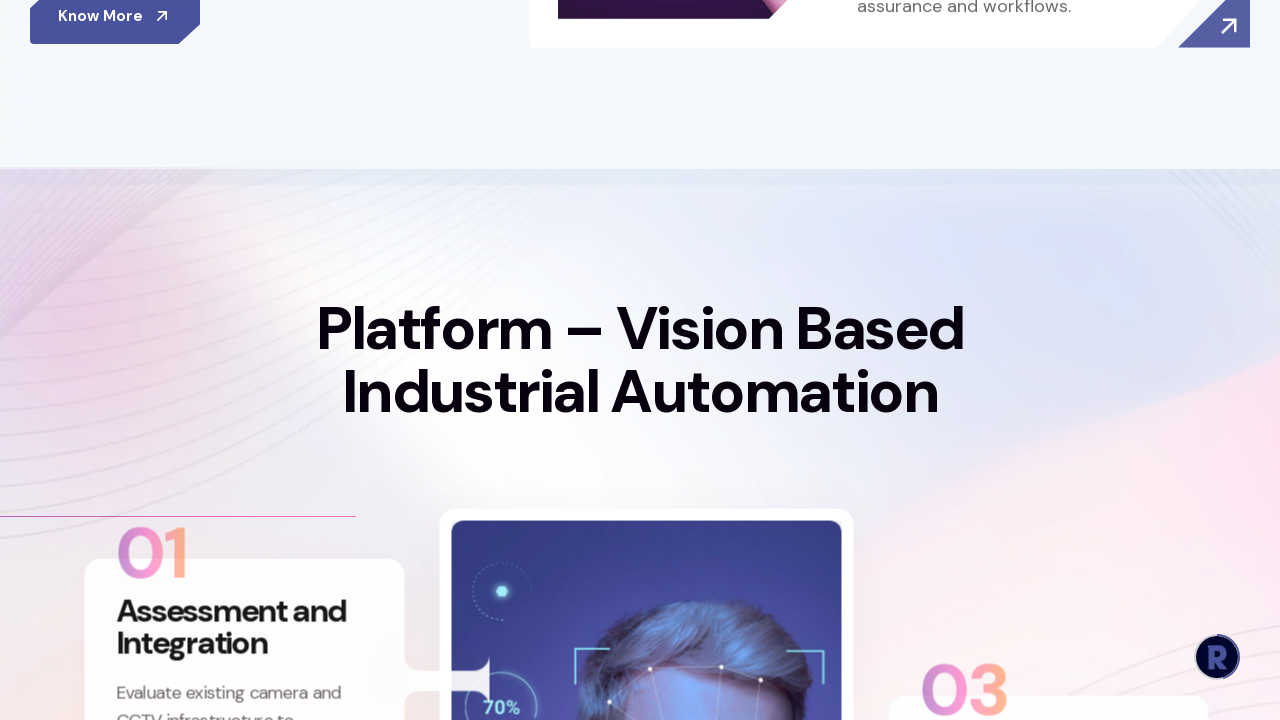

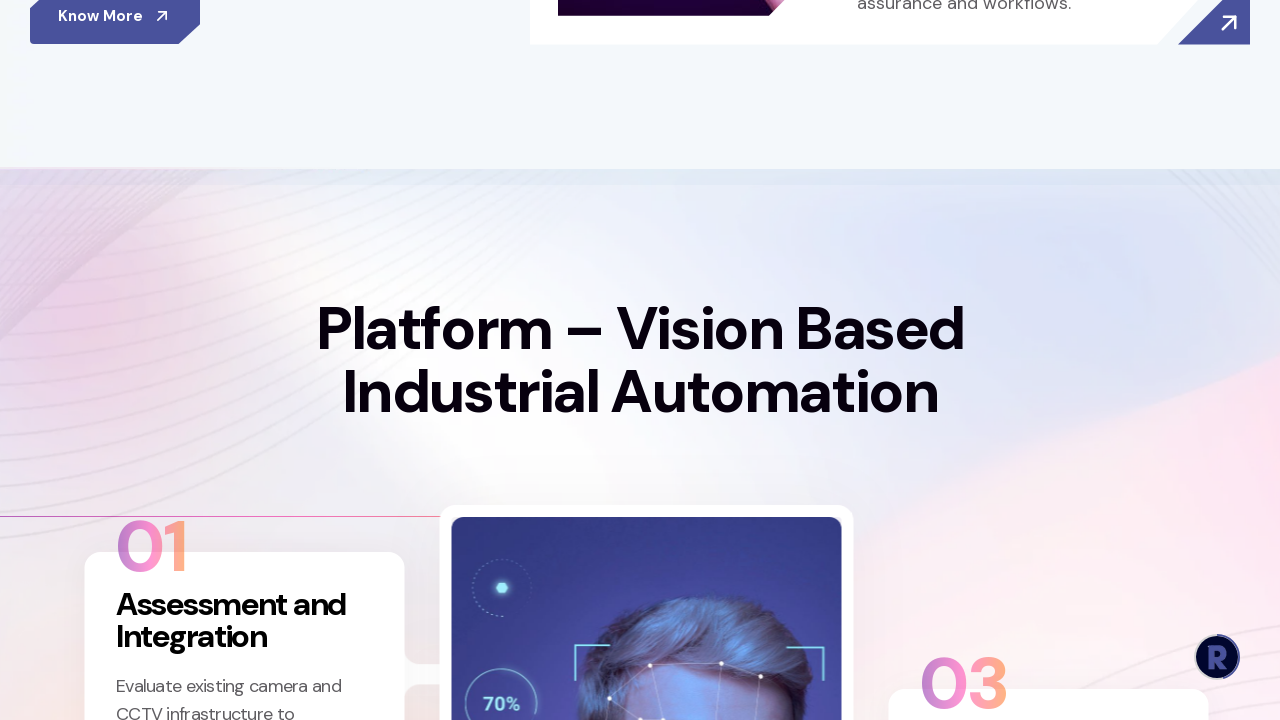